Tests nested iframe navigation by switching to a frame within another frame and clicking a button

Starting URL: https://www.leafground.com/frame.xhtml

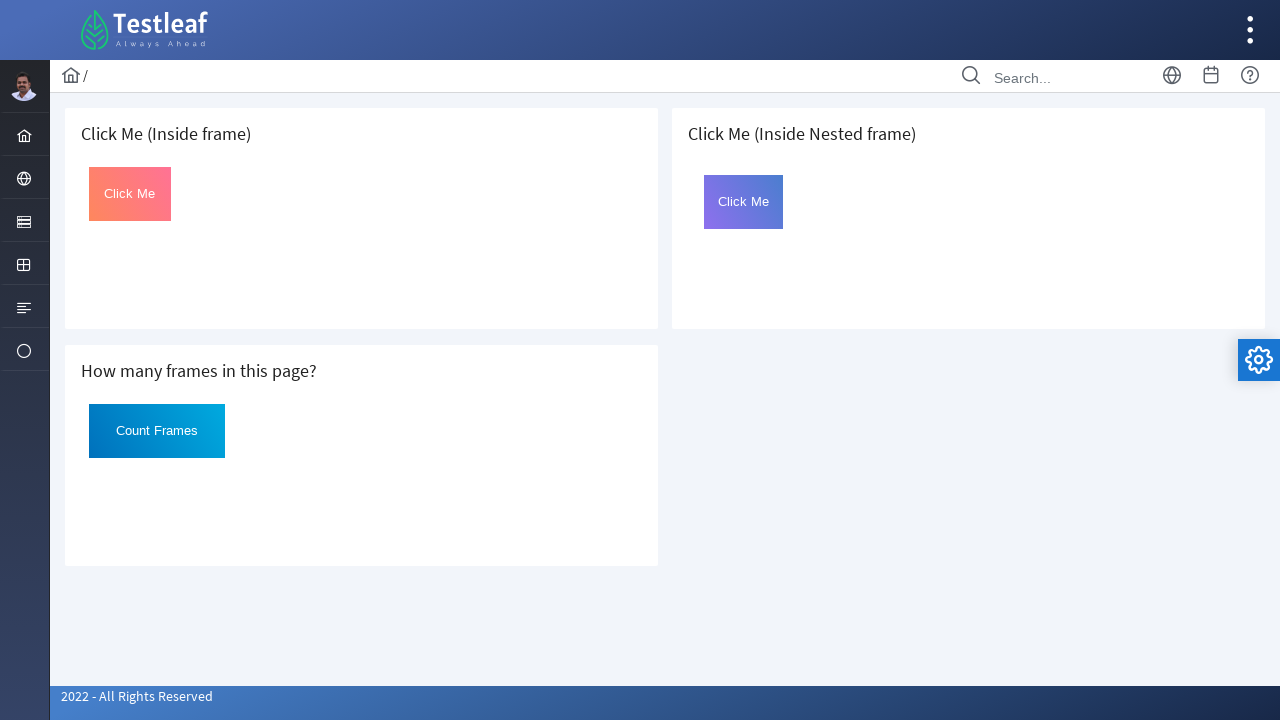

Located outer frame with src='page.xhtml'
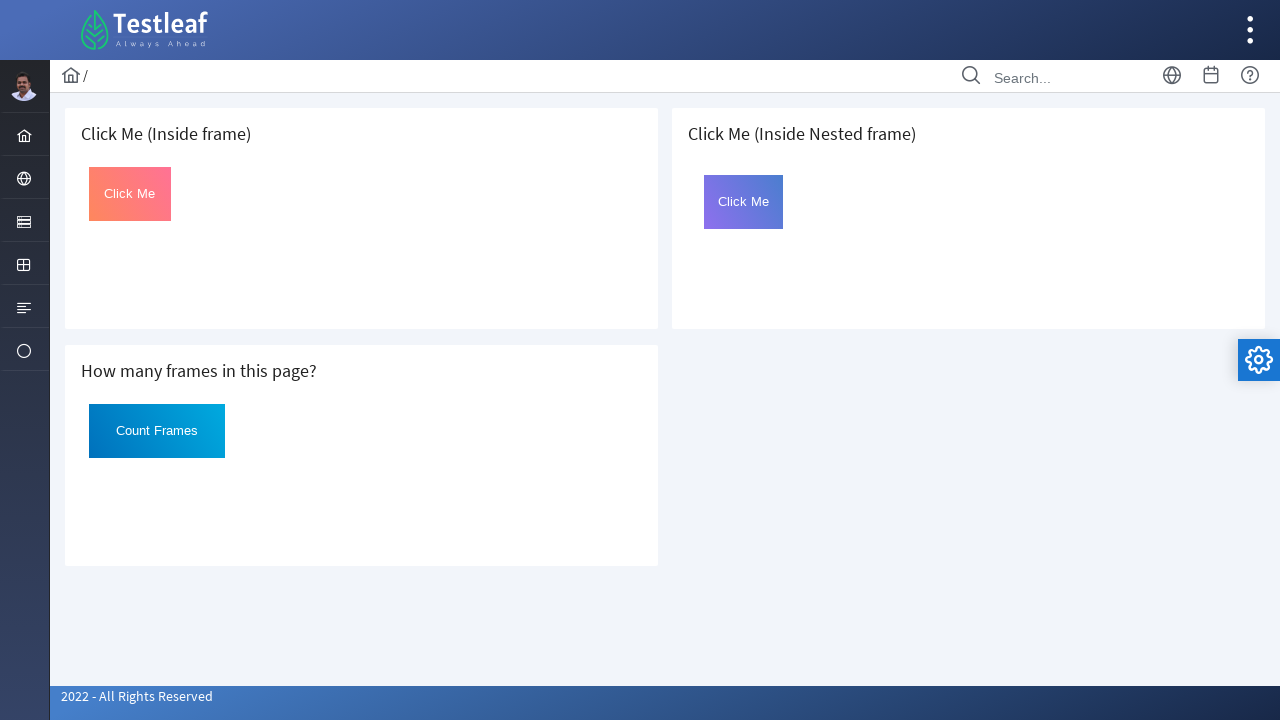

Located nested frame with src='framebutton.xhtml' within outer frame
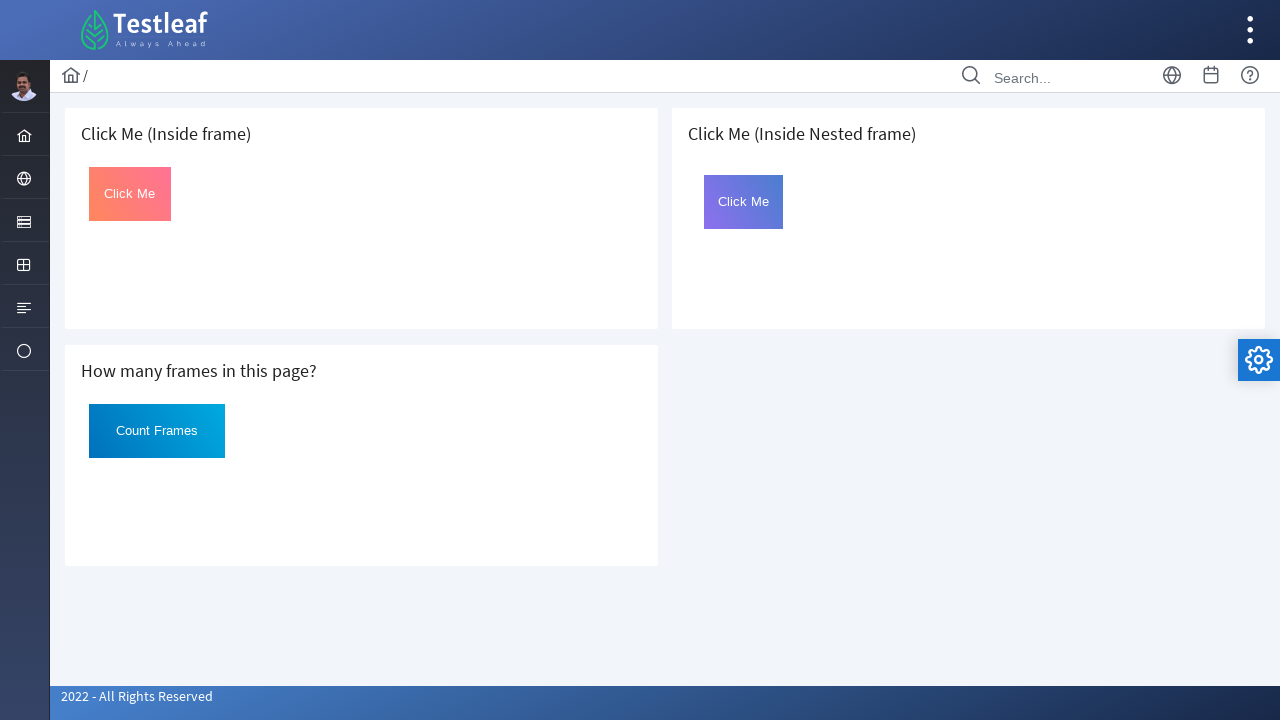

Clicked button with id='click' in nested iframe at (744, 202) on xpath=//iframe[@src='page.xhtml'] >> internal:control=enter-frame >> xpath=//ifr
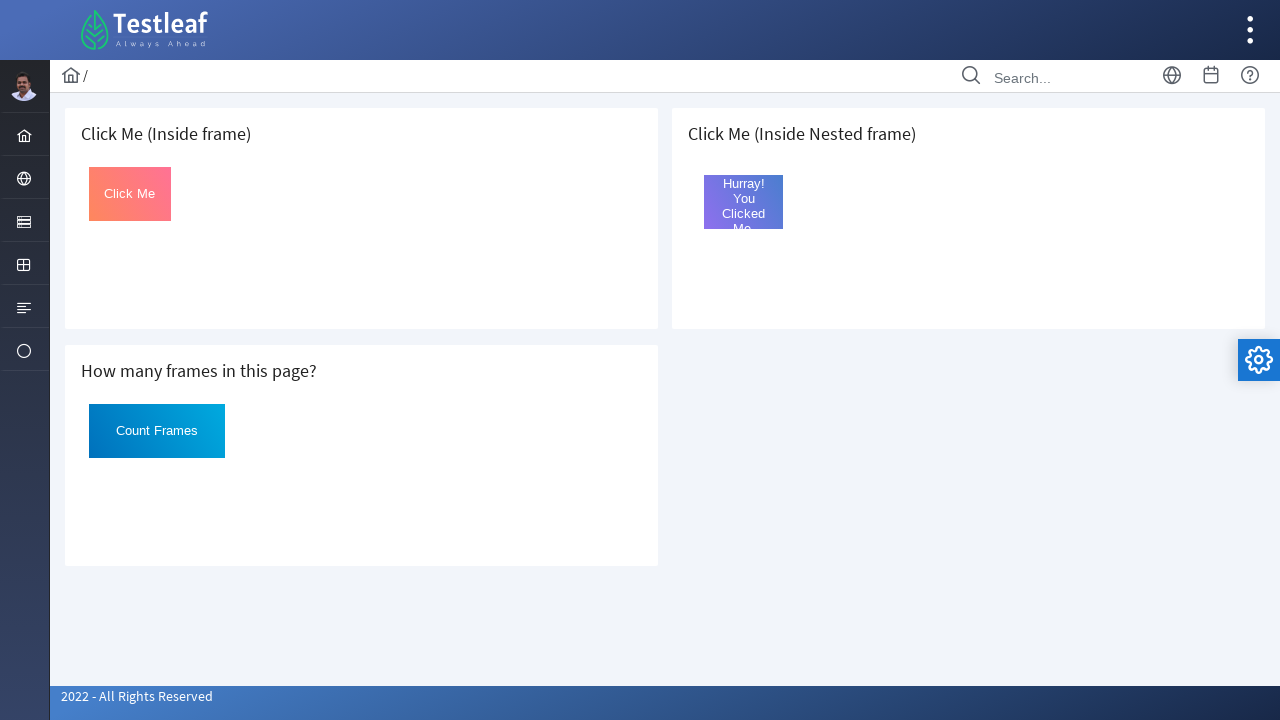

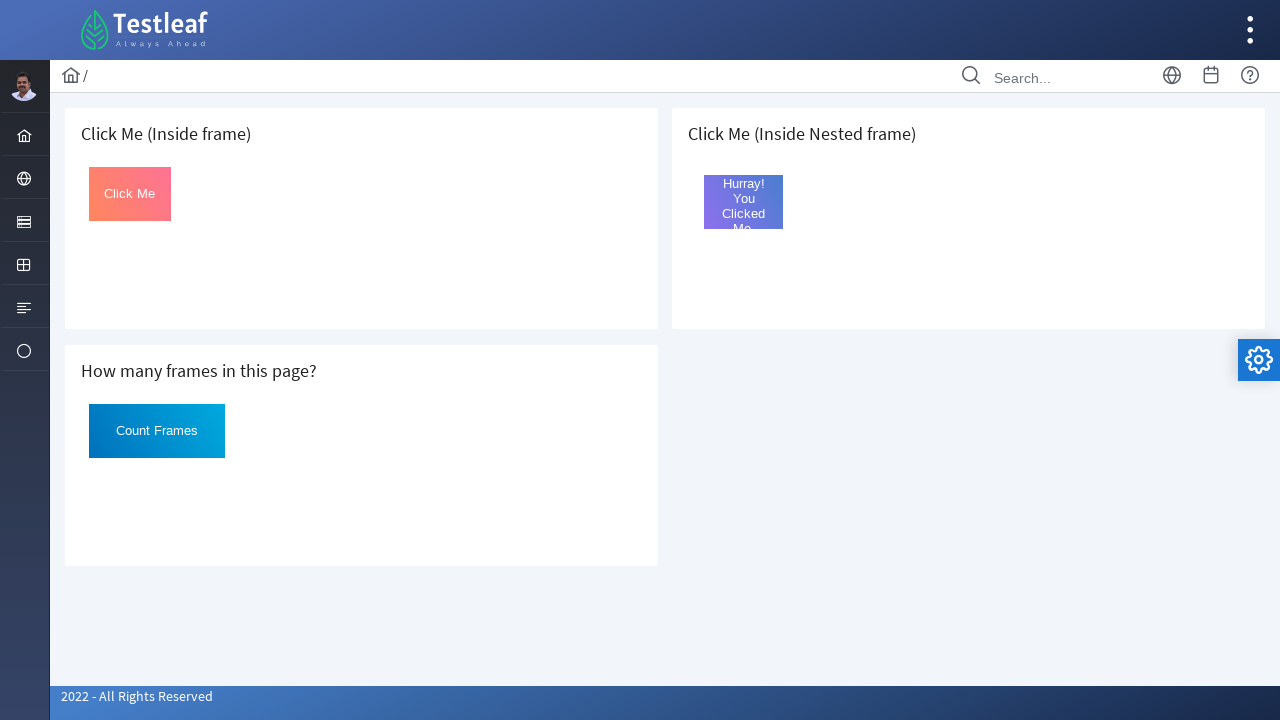